Tests browser back button navigation through filter views

Starting URL: https://demo.playwright.dev/todomvc

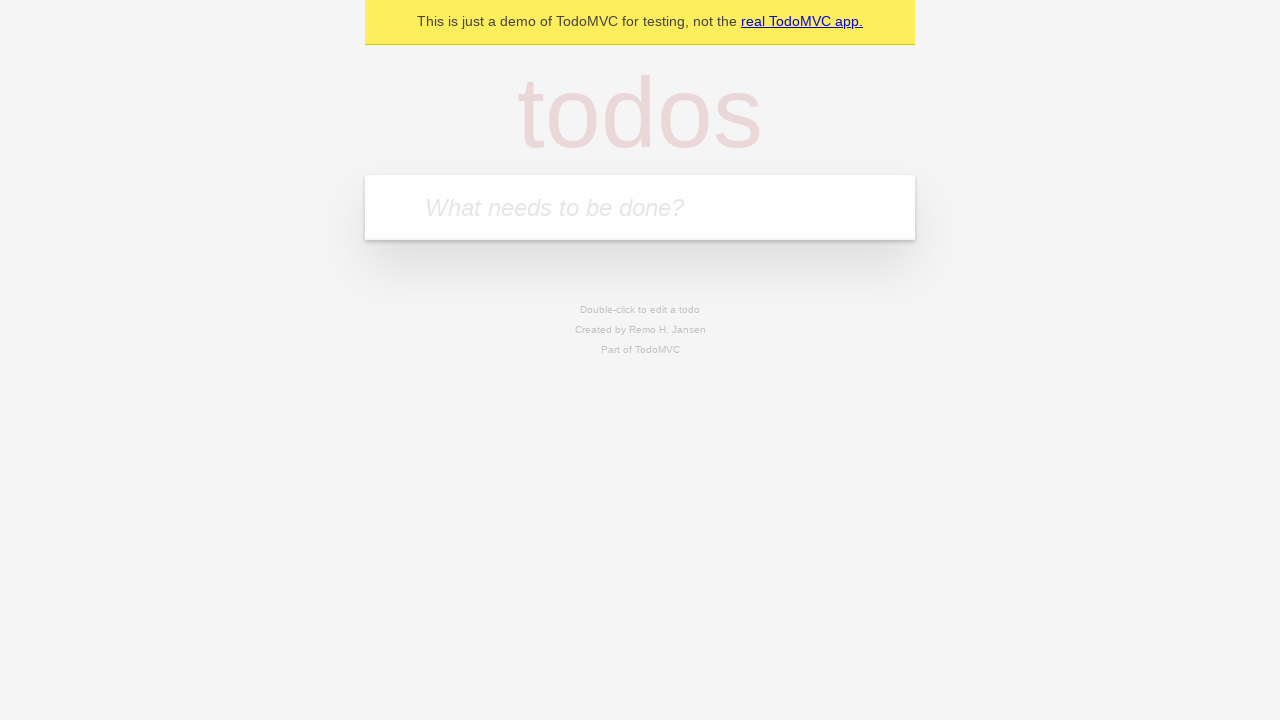

Filled todo input with 'buy some cheese' on internal:attr=[placeholder="What needs to be done?"i]
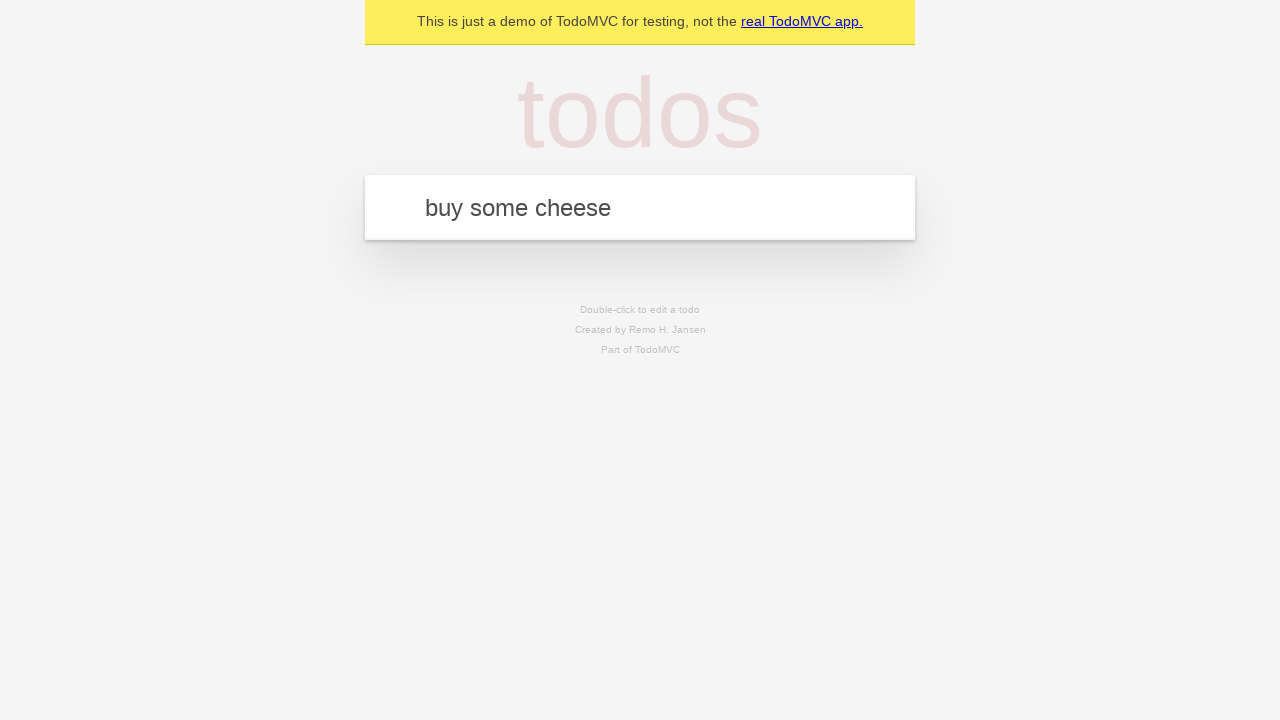

Pressed Enter to add first todo on internal:attr=[placeholder="What needs to be done?"i]
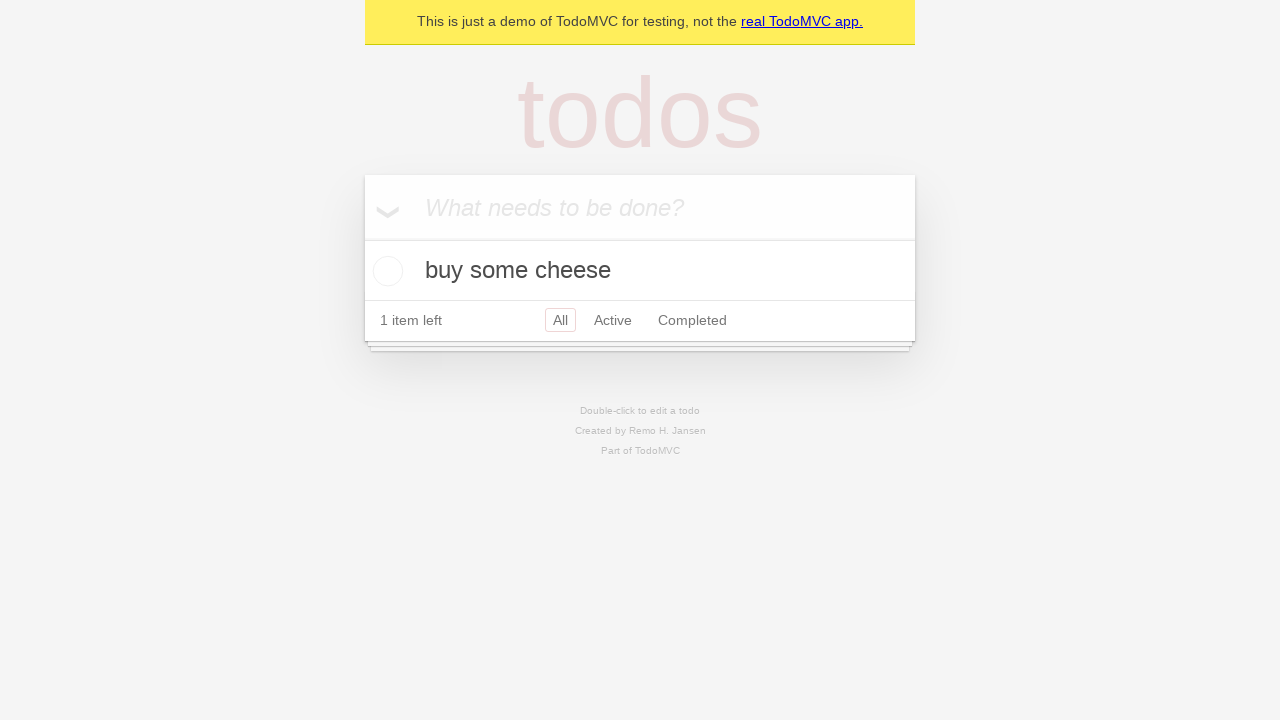

Filled todo input with 'feed the cat' on internal:attr=[placeholder="What needs to be done?"i]
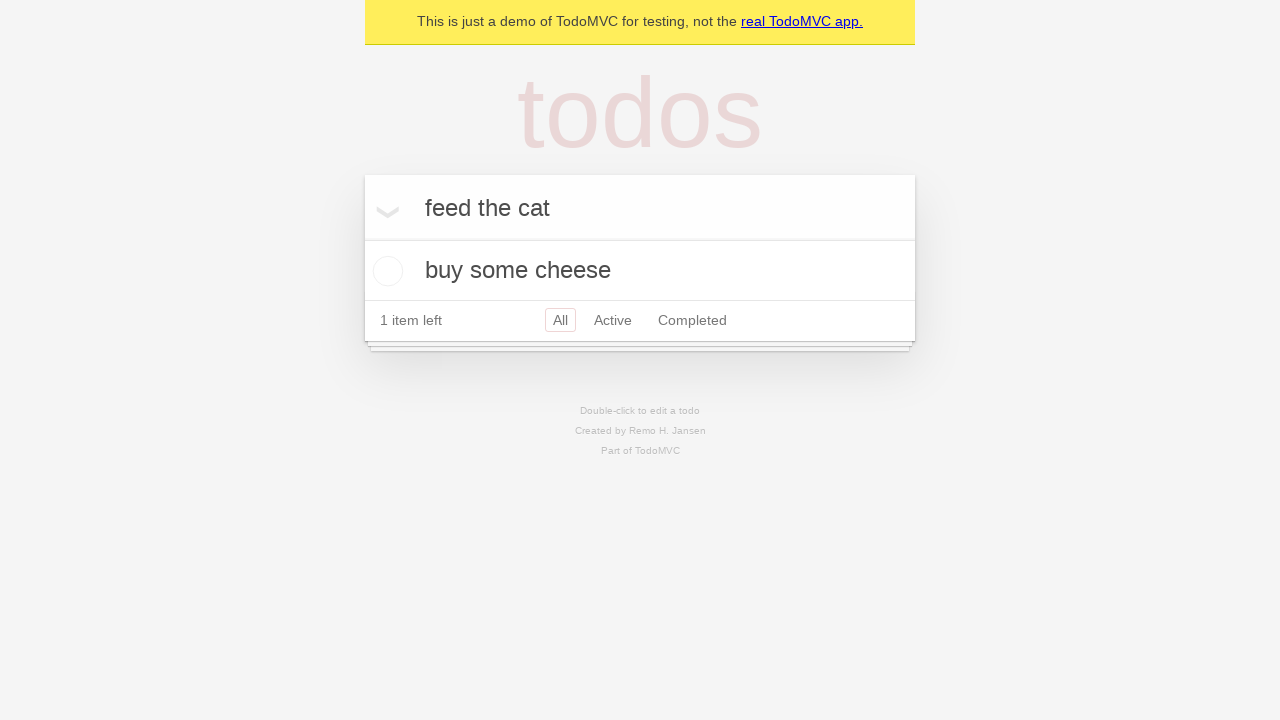

Pressed Enter to add second todo on internal:attr=[placeholder="What needs to be done?"i]
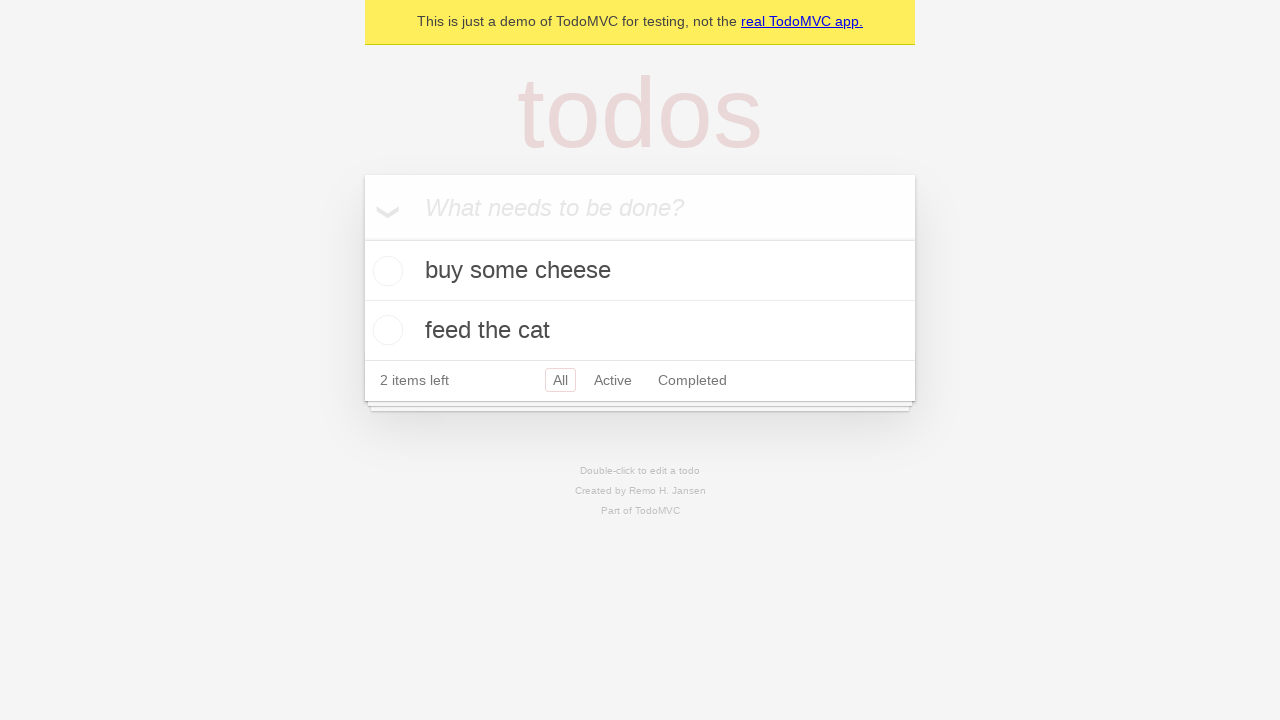

Filled todo input with 'book a doctors appointment' on internal:attr=[placeholder="What needs to be done?"i]
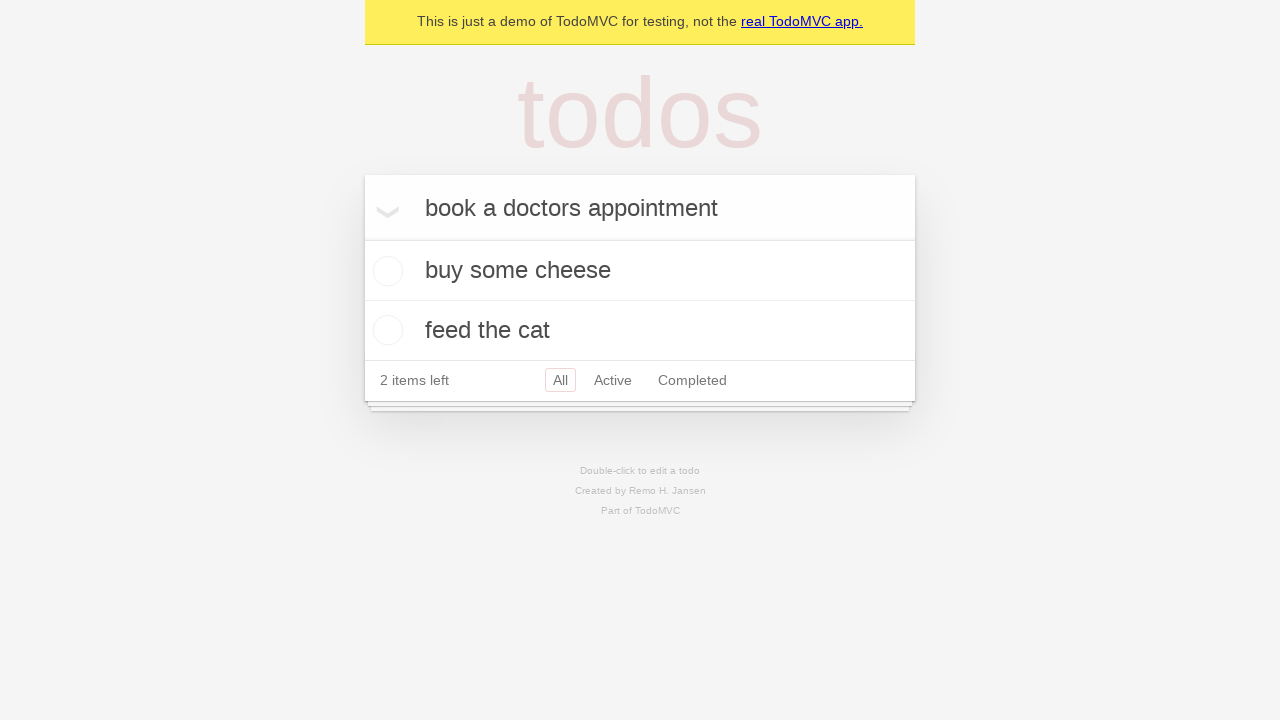

Pressed Enter to add third todo on internal:attr=[placeholder="What needs to be done?"i]
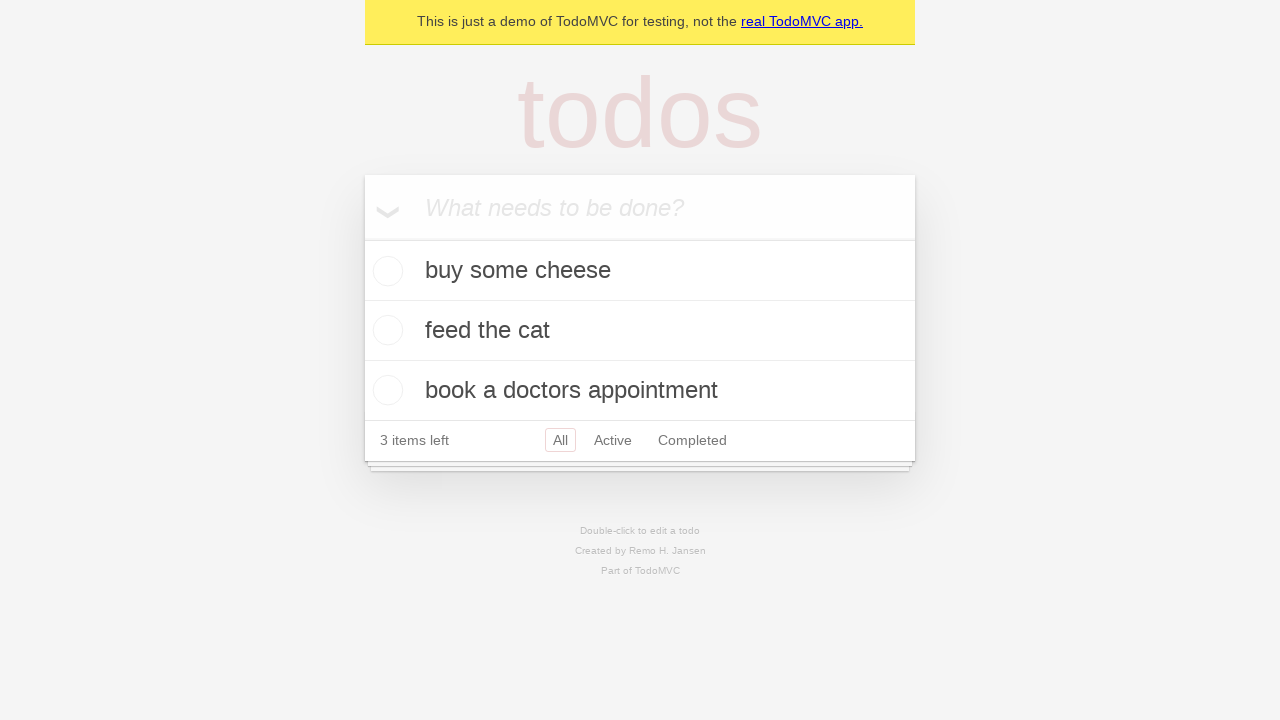

Waited for all todos to load
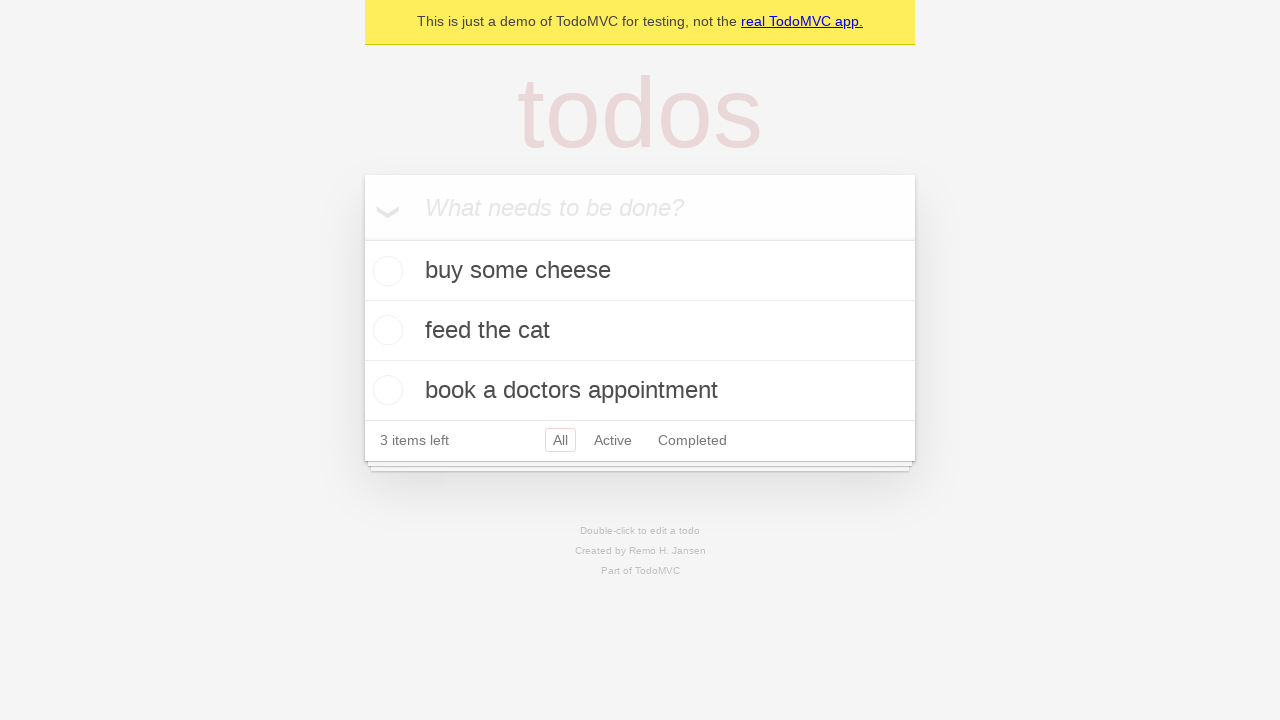

Checked the second todo item at (385, 330) on [data-testid='todo-item'] >> nth=1 >> internal:role=checkbox
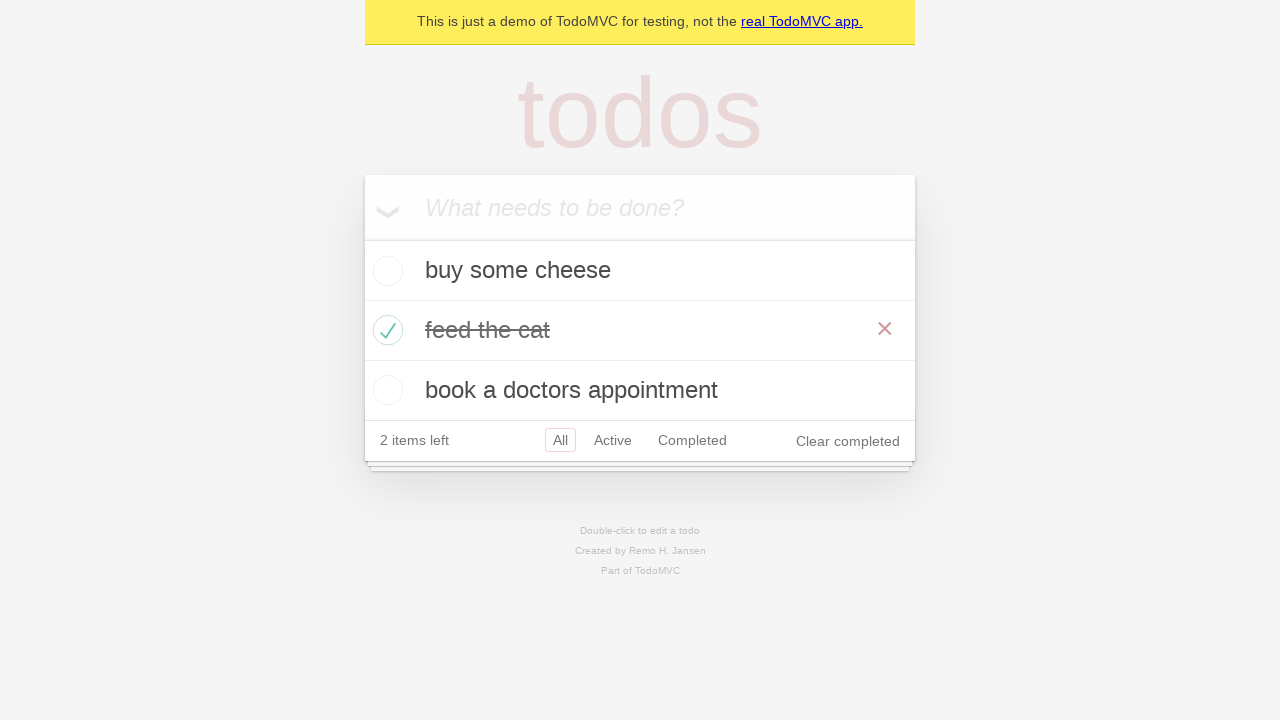

Clicked All filter at (560, 440) on internal:role=link[name="All"i]
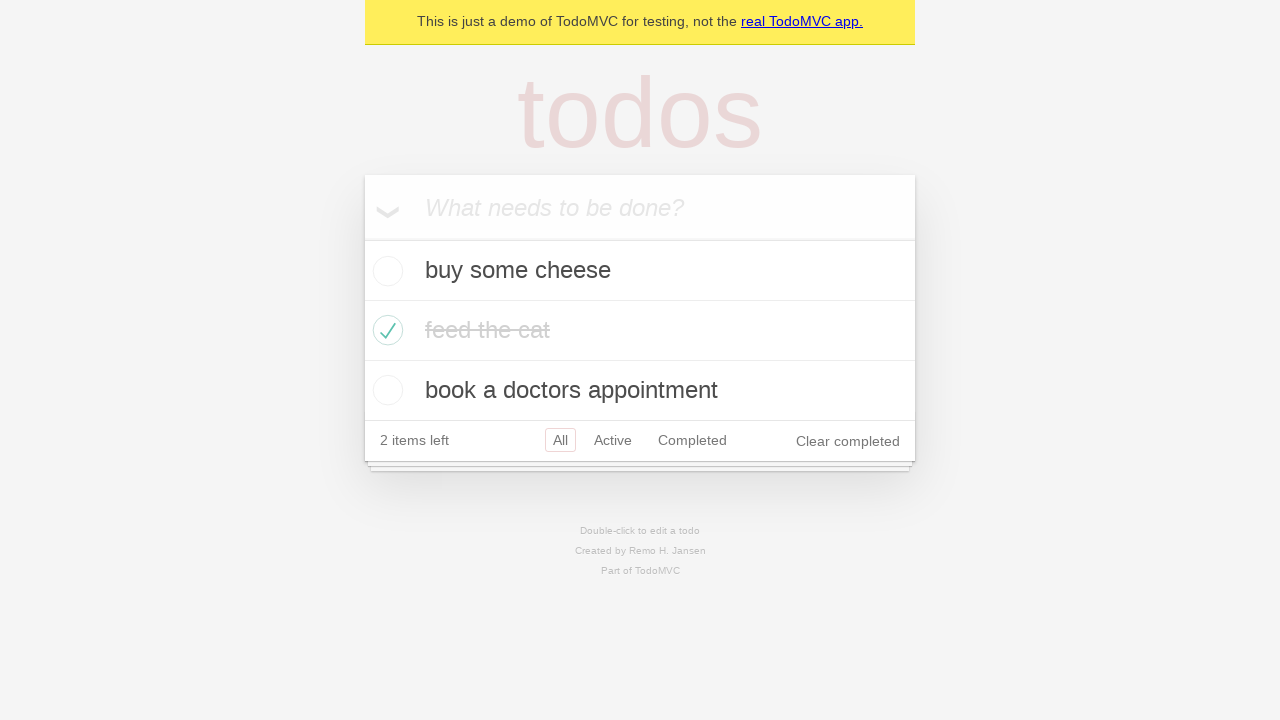

Clicked Active filter at (613, 440) on internal:role=link[name="Active"i]
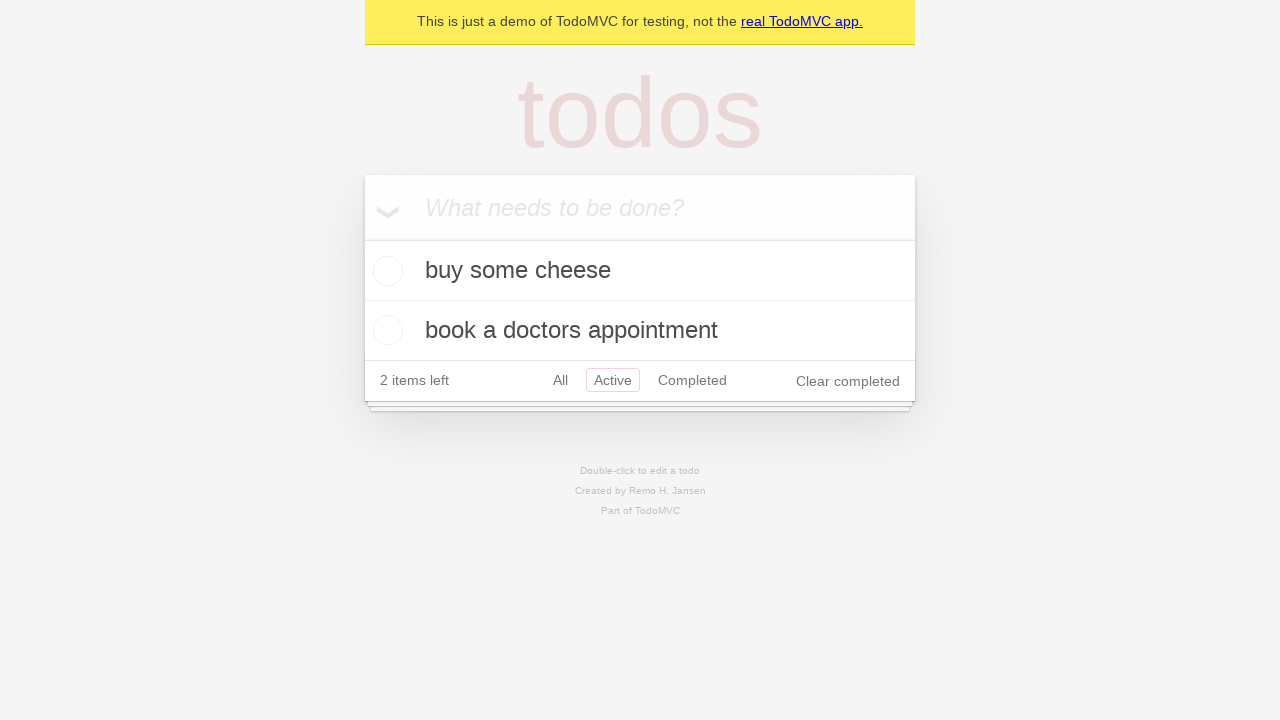

Clicked Completed filter at (692, 380) on internal:role=link[name="Completed"i]
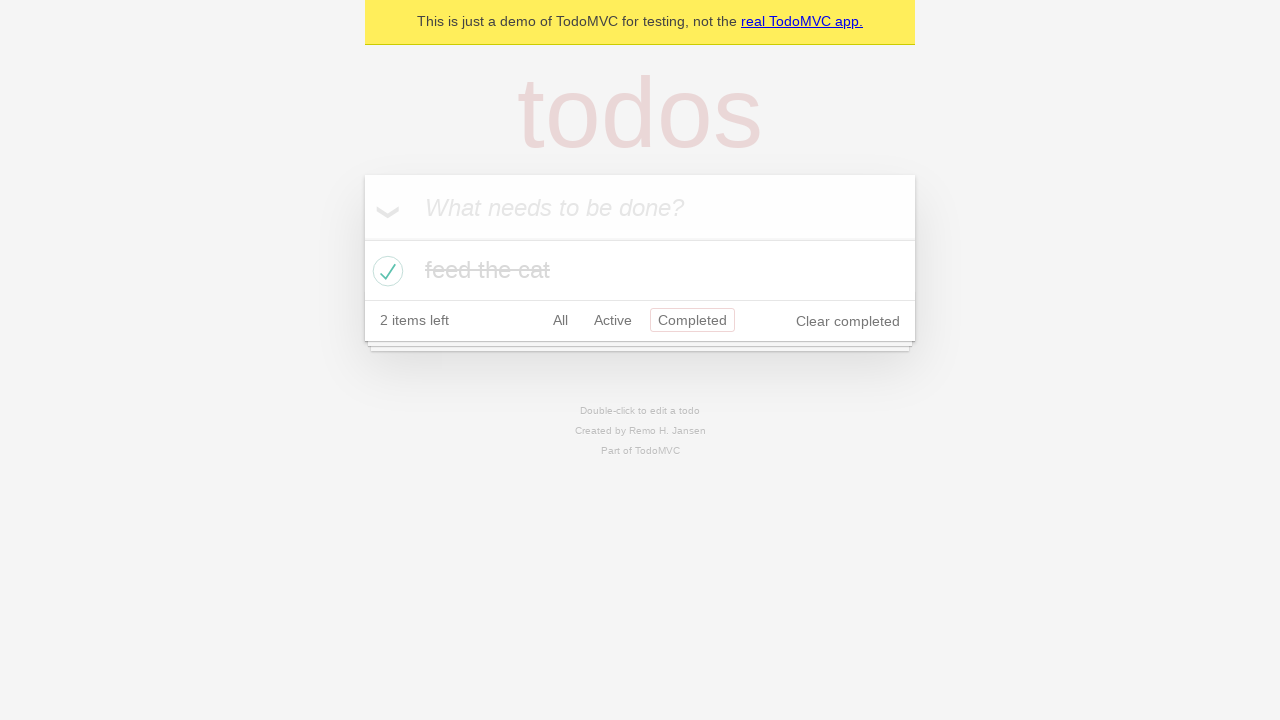

Navigated back to Active filter view
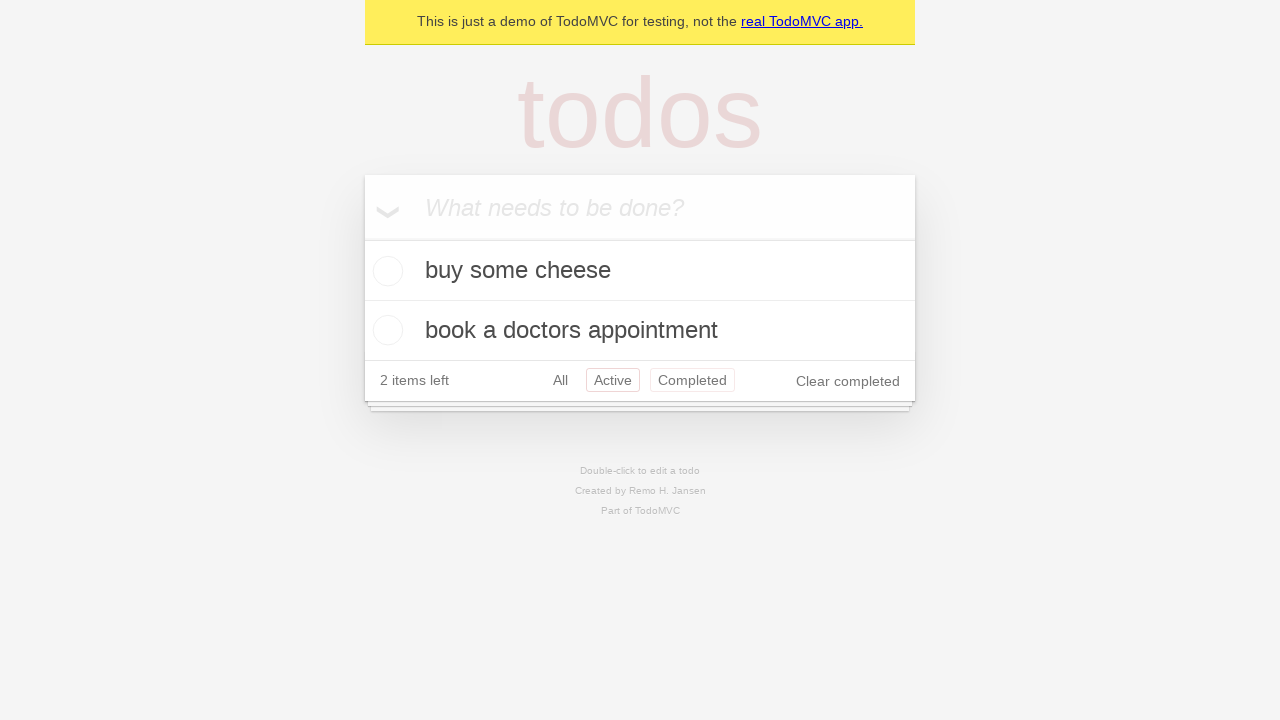

Navigated back to All filter view
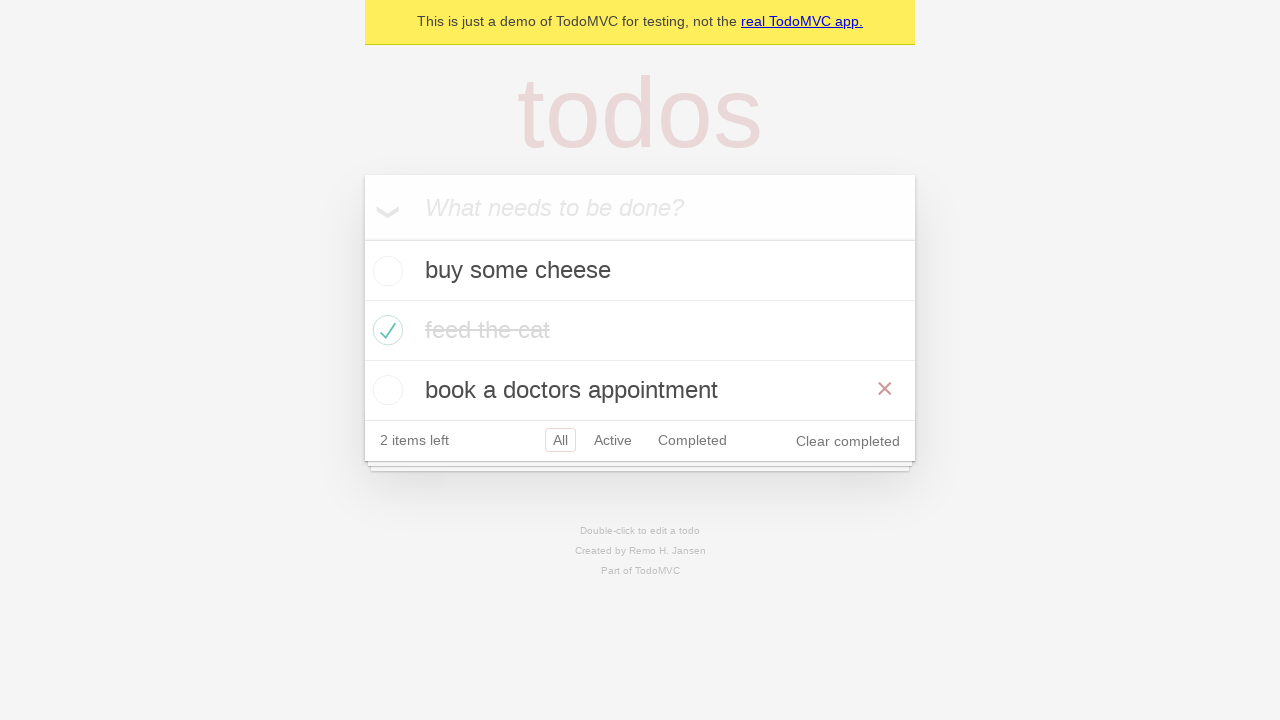

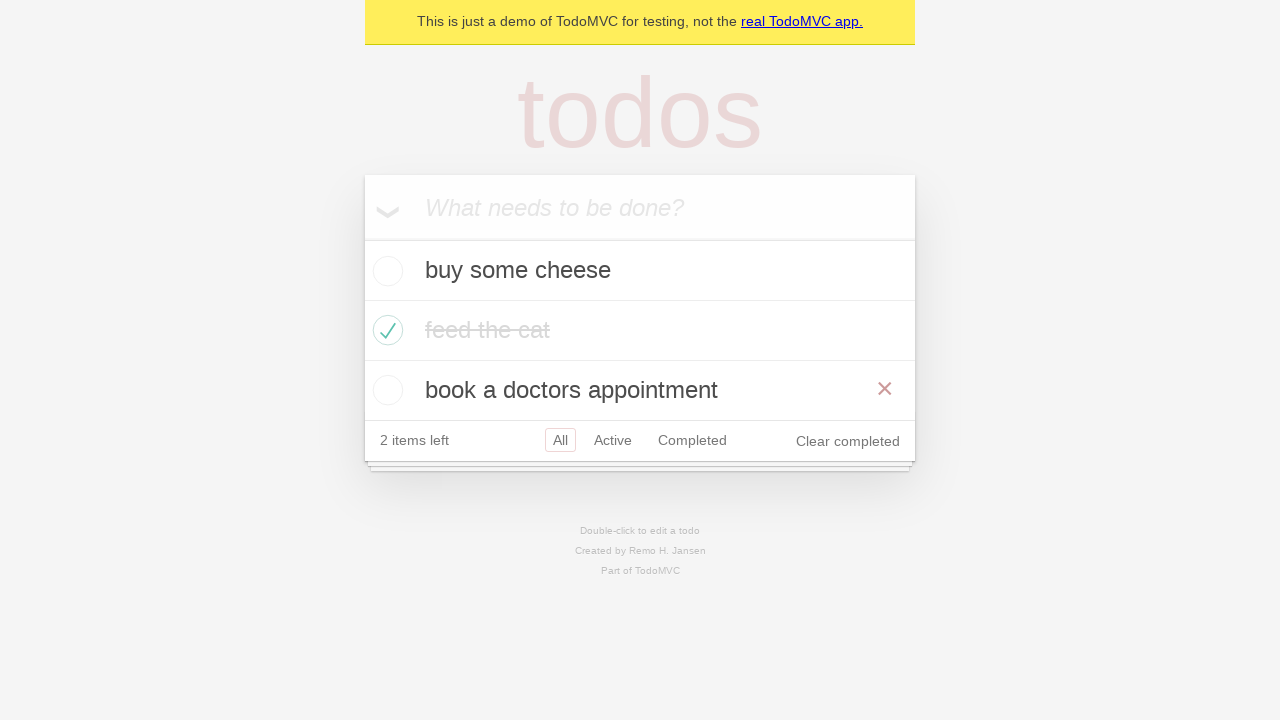